Tests waiting for an element to become visible after clicking start button

Starting URL: http://the-internet.herokuapp.com/dynamic_loading/1

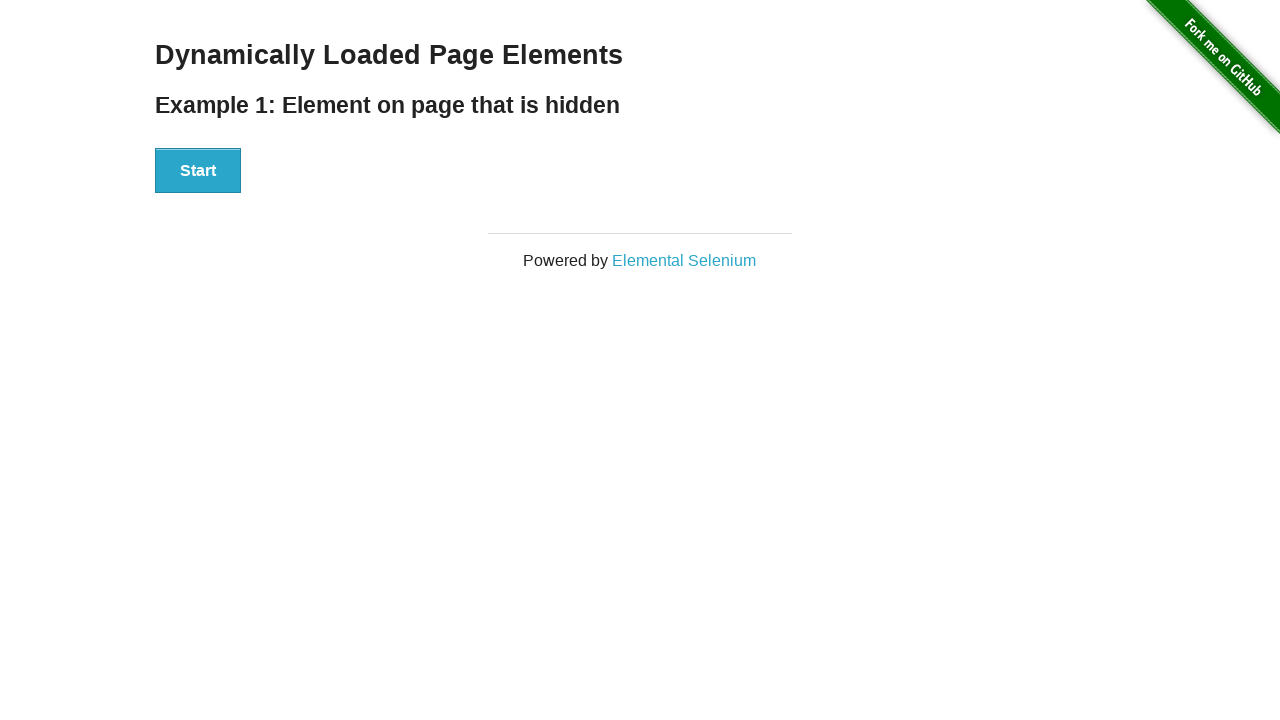

Clicked the start button to initiate dynamic loading at (198, 171) on div#start>button
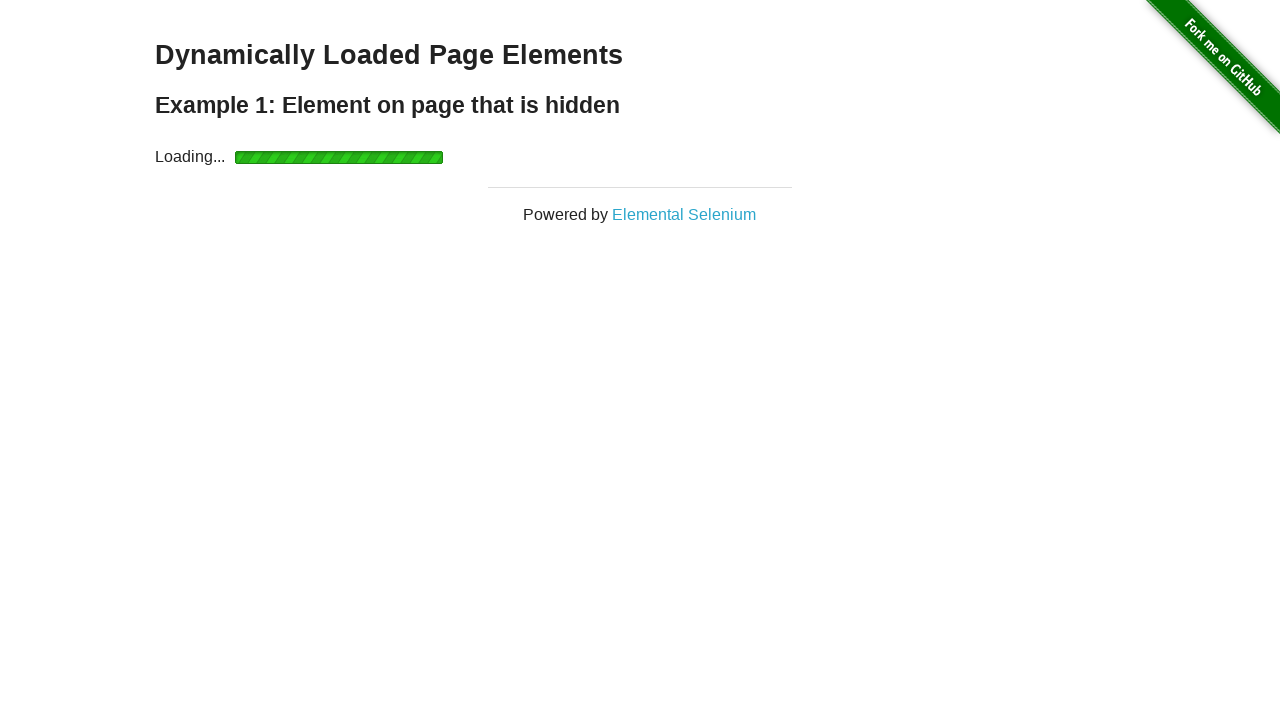

Waited for finish element to become visible
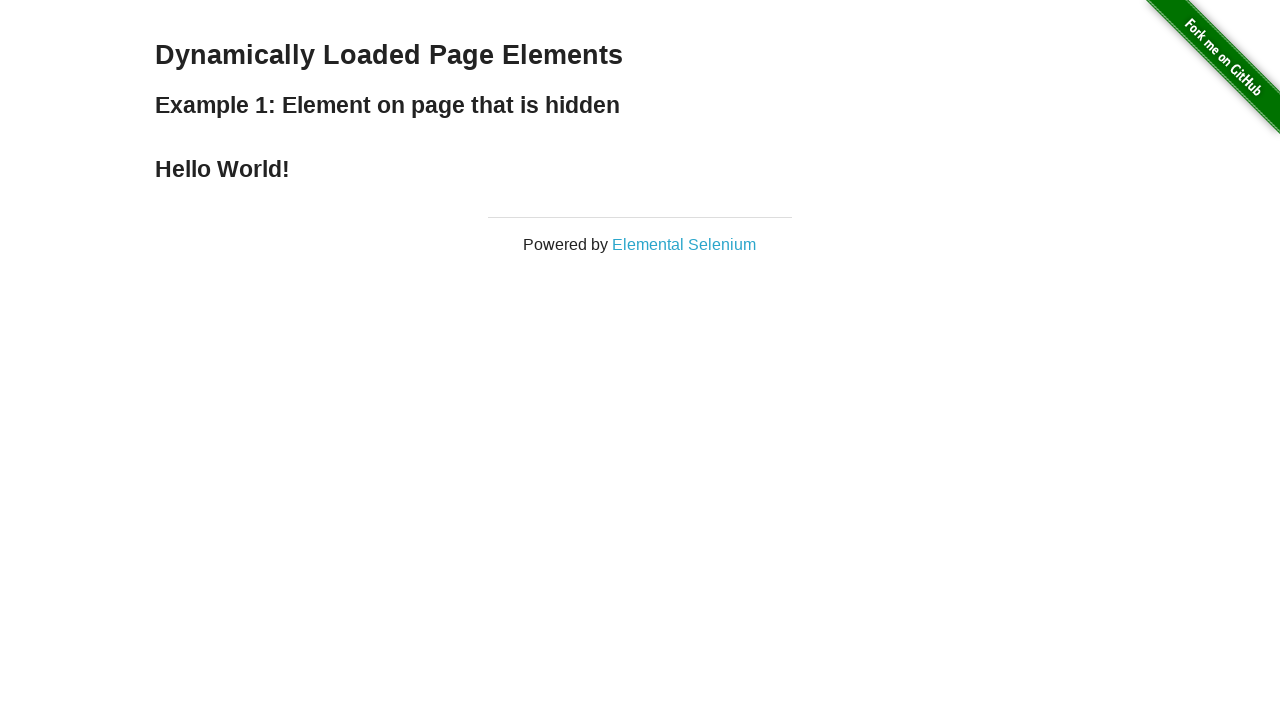

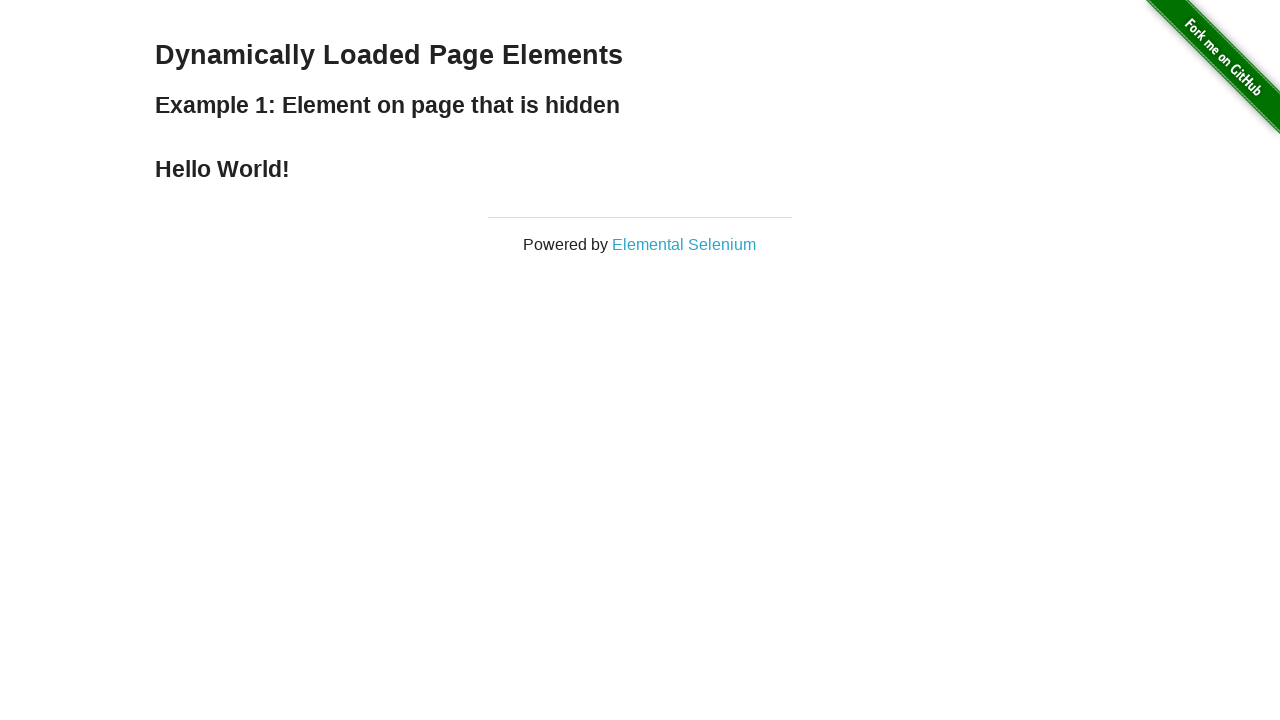